Tests A/B test opt-out functionality by visiting the A/B test page, adding an opt-out cookie, refreshing the page, and verifying that the heading changes from "A/B Test" to "No A/B Test".

Starting URL: http://the-internet.herokuapp.com/abtest

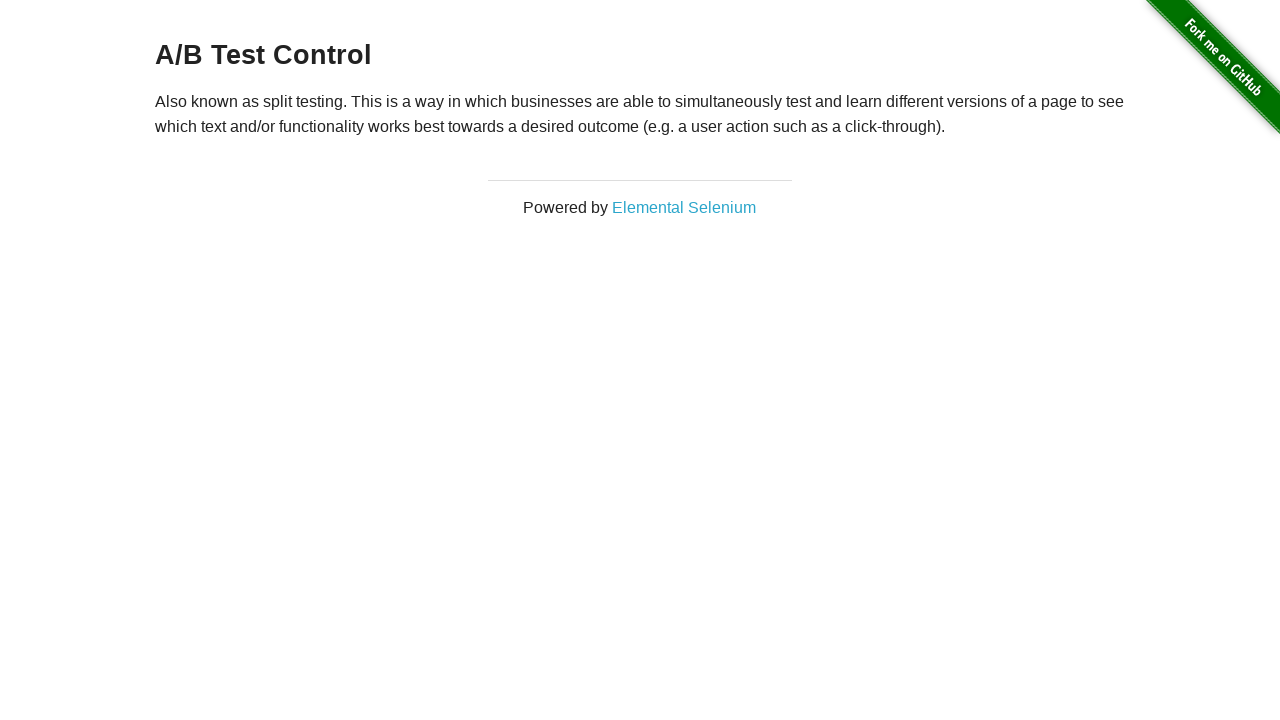

Located h3 heading element
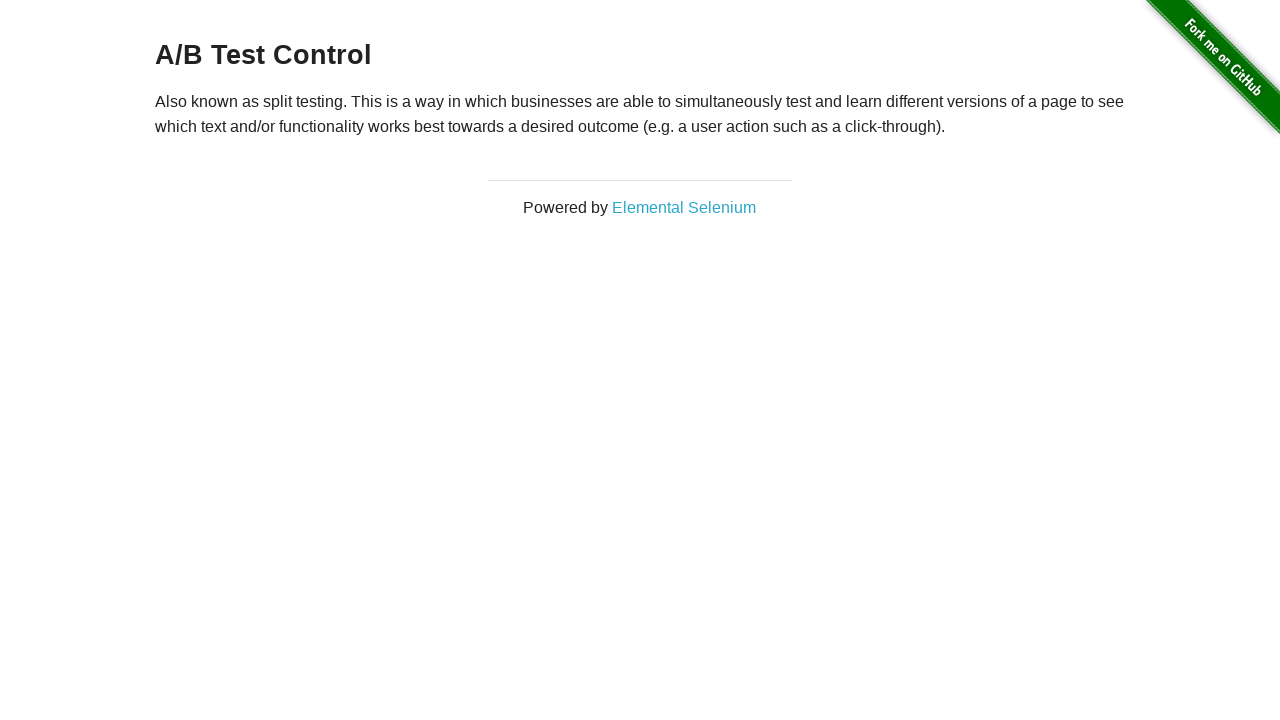

Retrieved initial heading text: 'A/B Test Control'
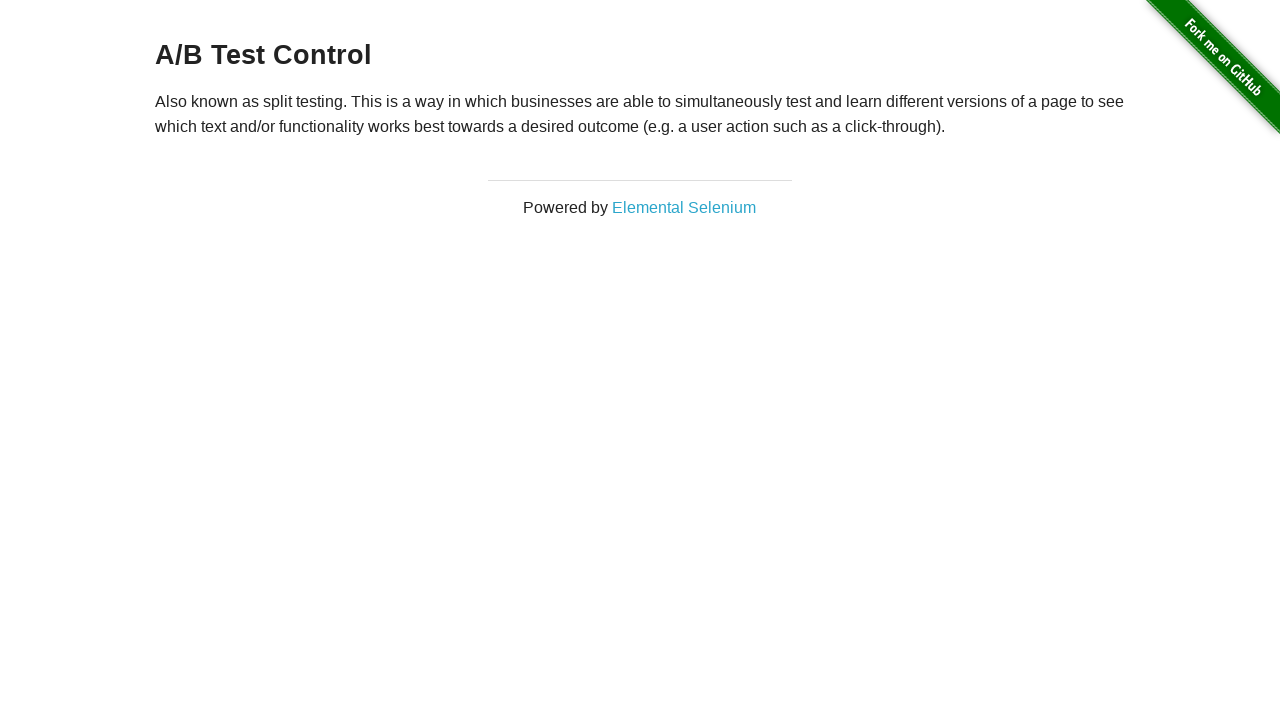

Printed heading text to console
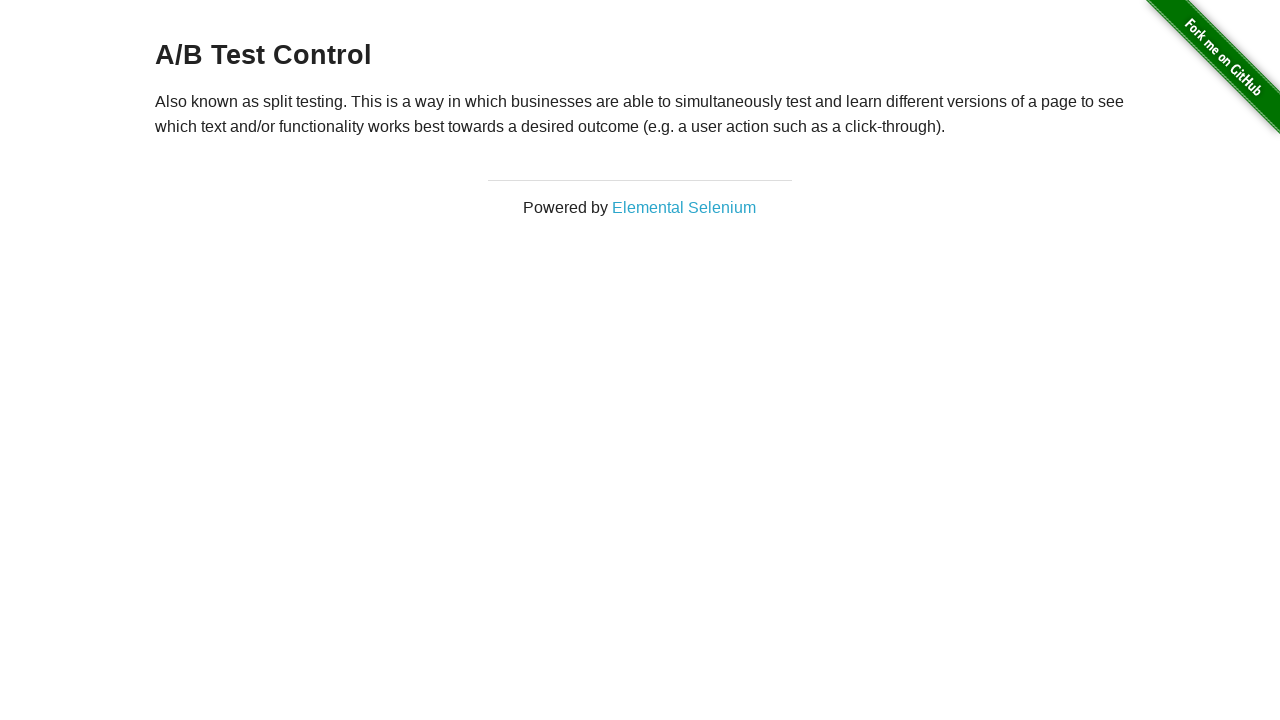

Verified initial heading starts with 'A/B Test'
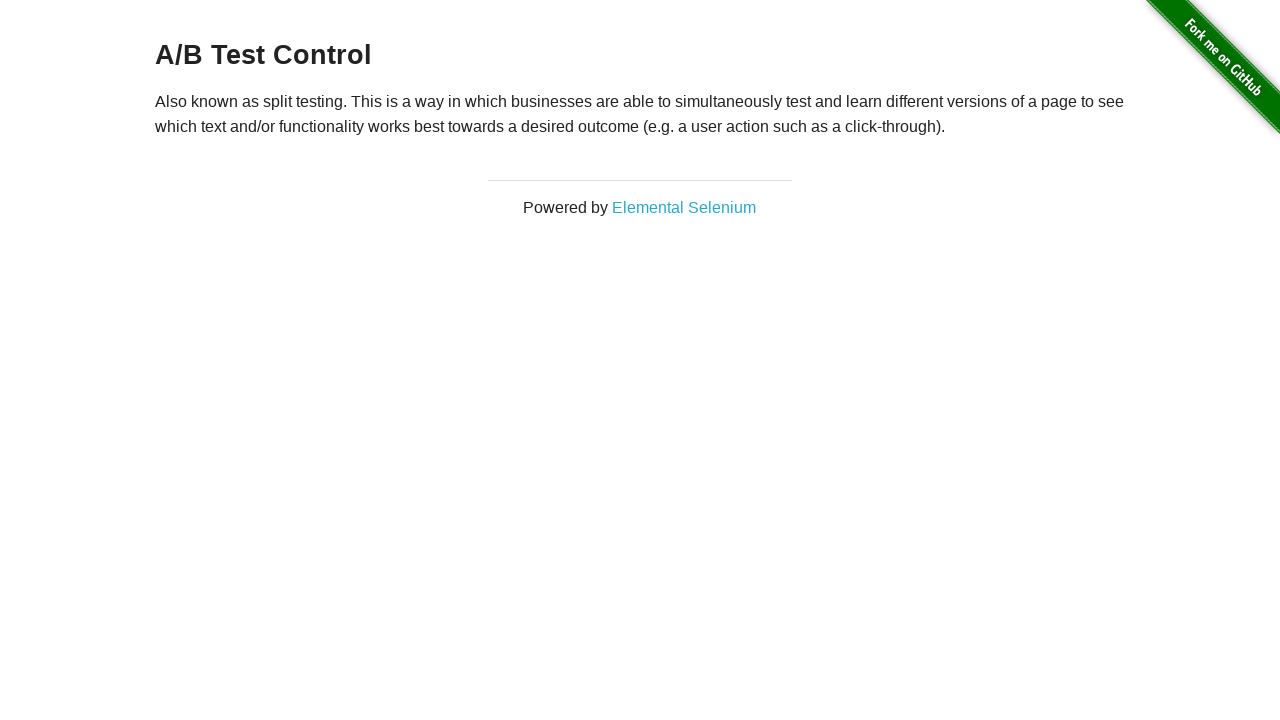

Added optimizelyOptOut cookie with value 'true'
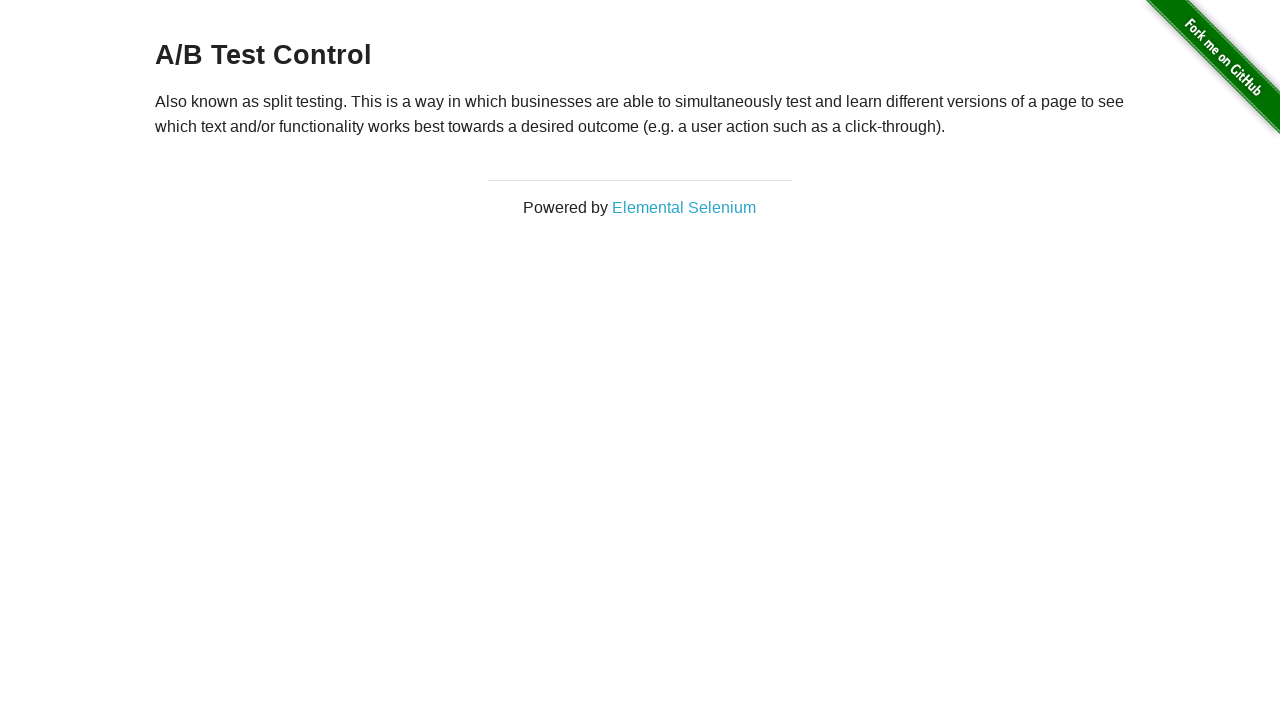

Refreshed the page
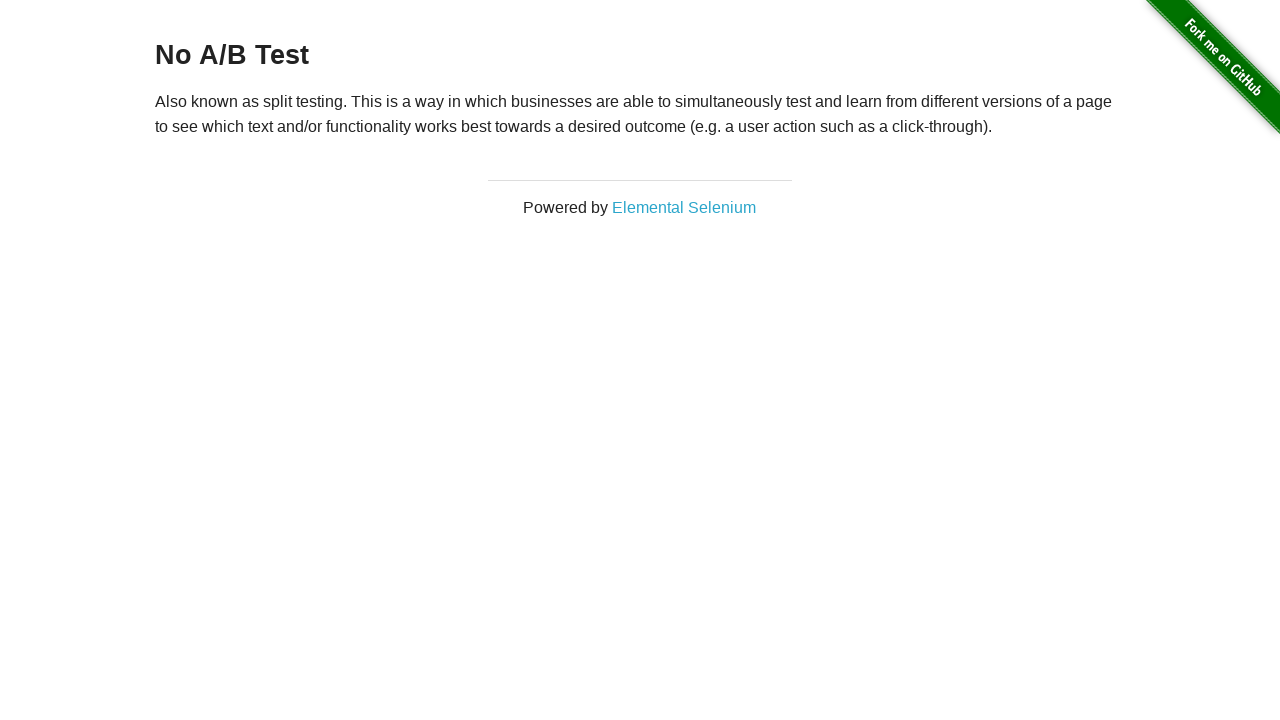

Retrieved heading text after refresh: 'No A/B Test'
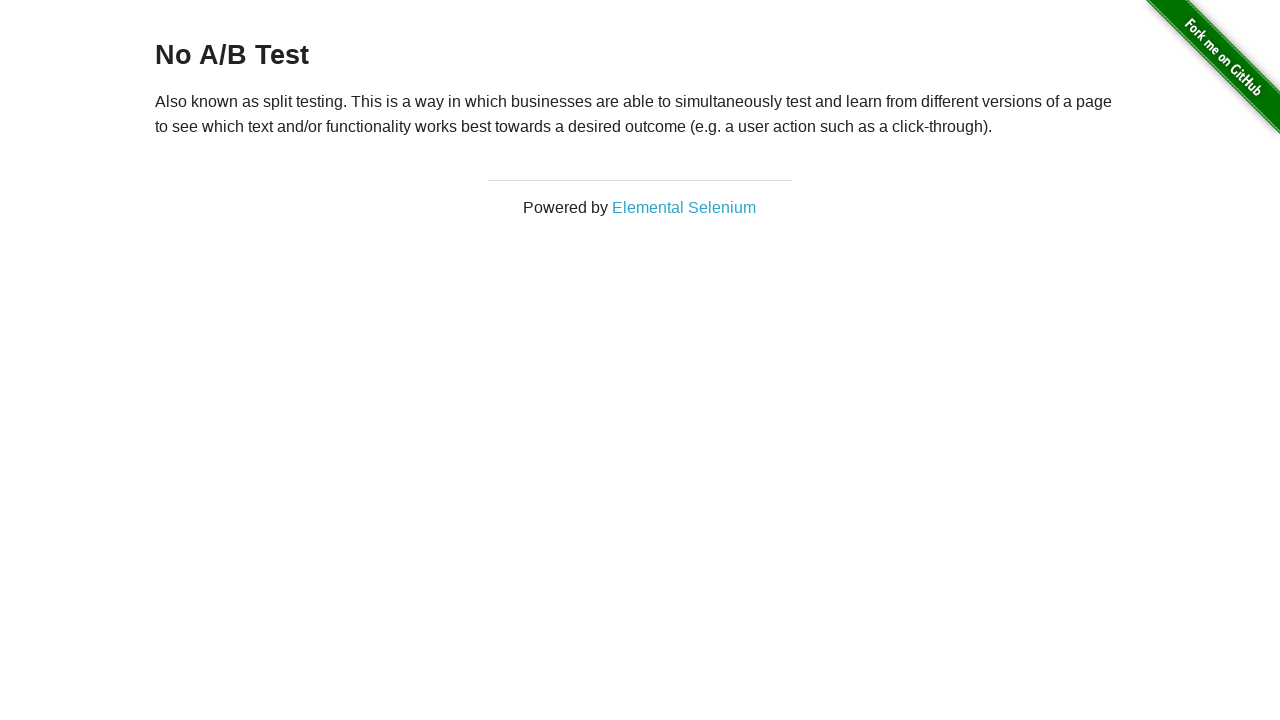

Printed updated heading text to console
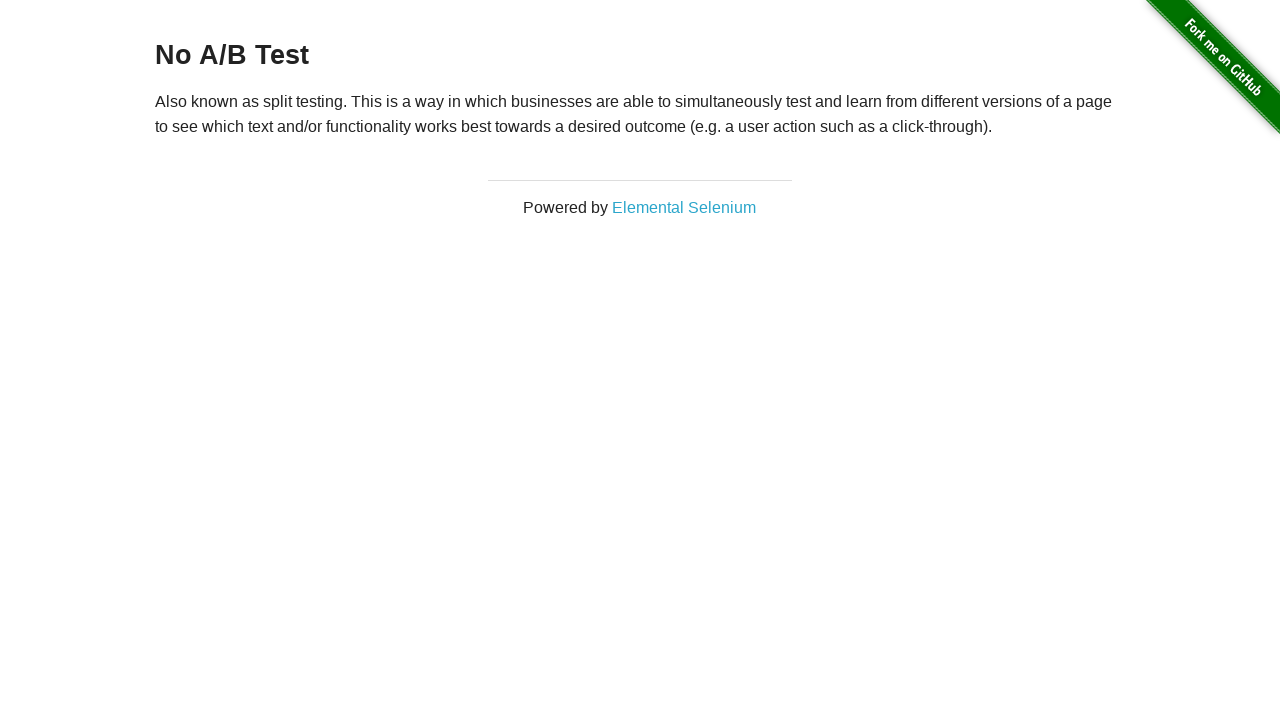

Verified heading changed to 'No A/B Test' after opt-out cookie was applied
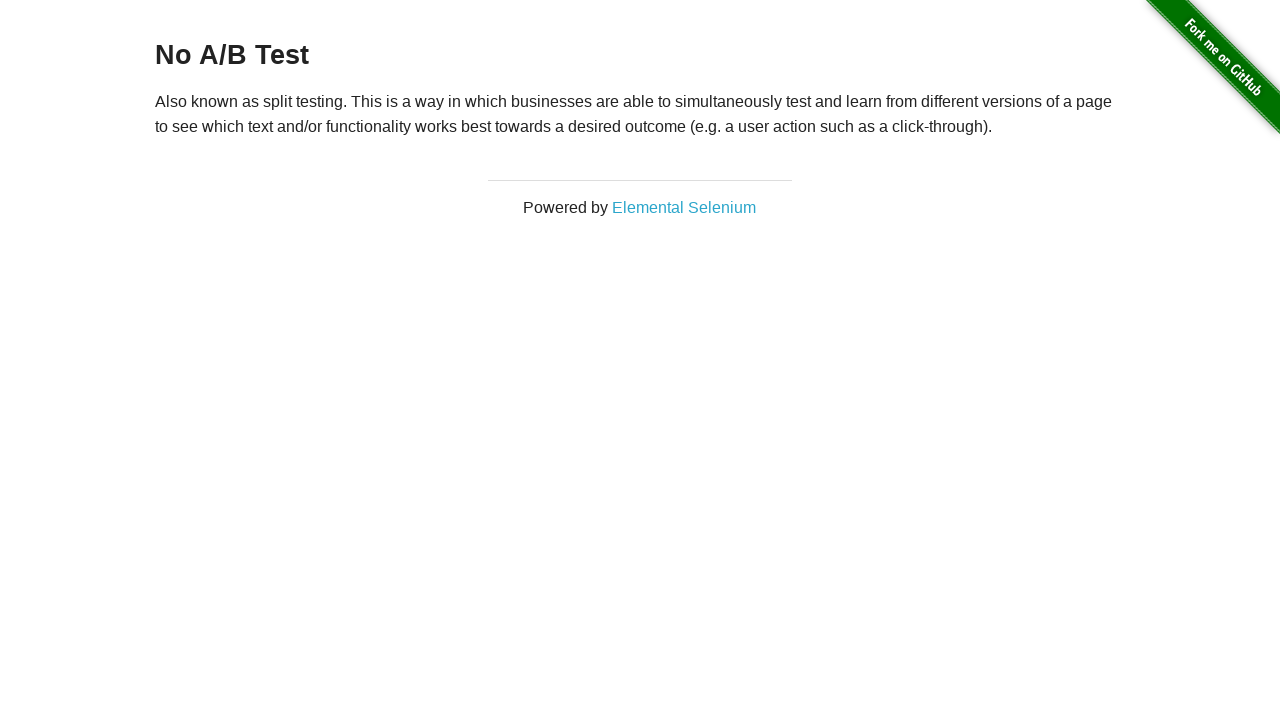

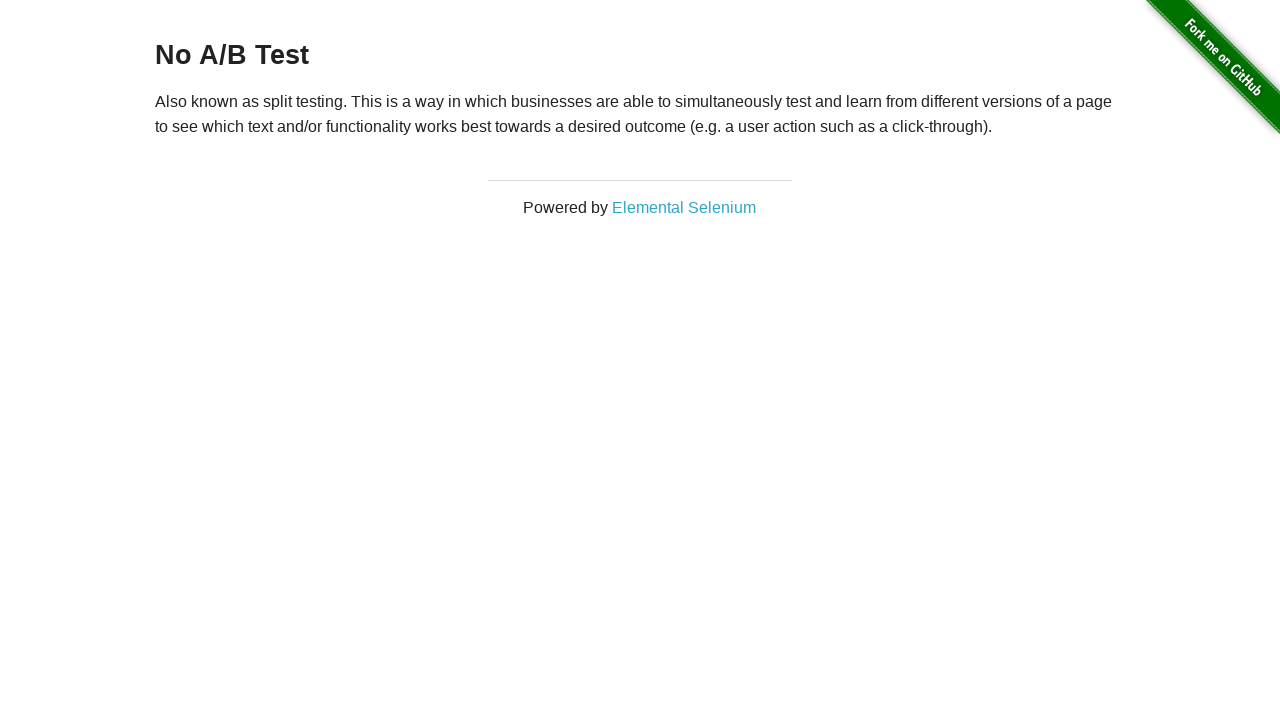